Tests that the todo counter displays the correct number of items as todos are added

Starting URL: https://demo.playwright.dev/todomvc

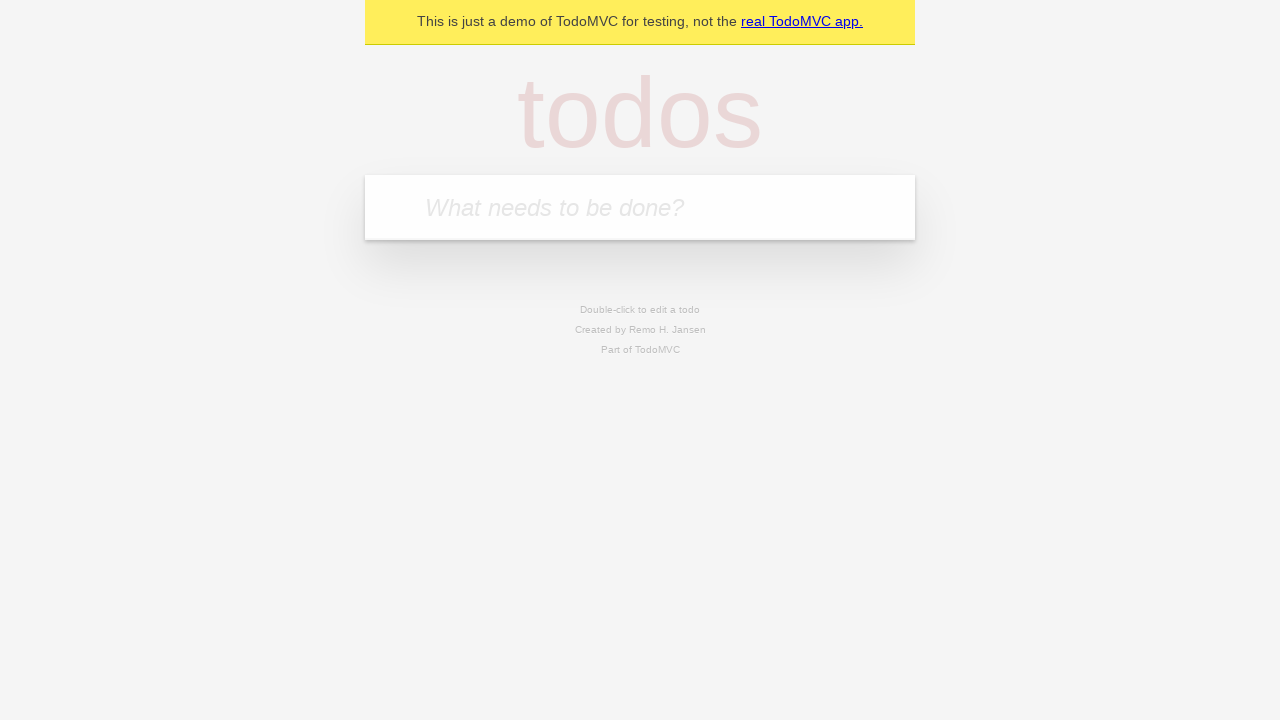

Located the 'What needs to be done?' input field
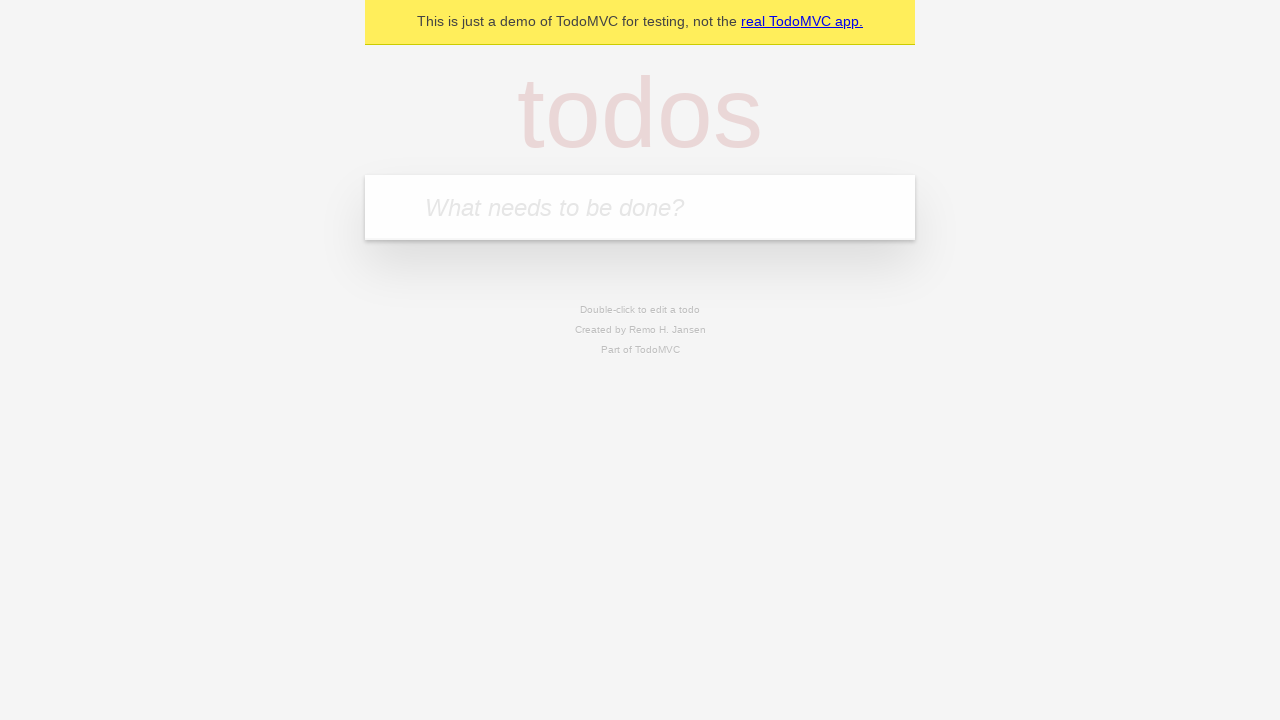

Filled input field with 'buy some cheese' on internal:attr=[placeholder="What needs to be done?"i]
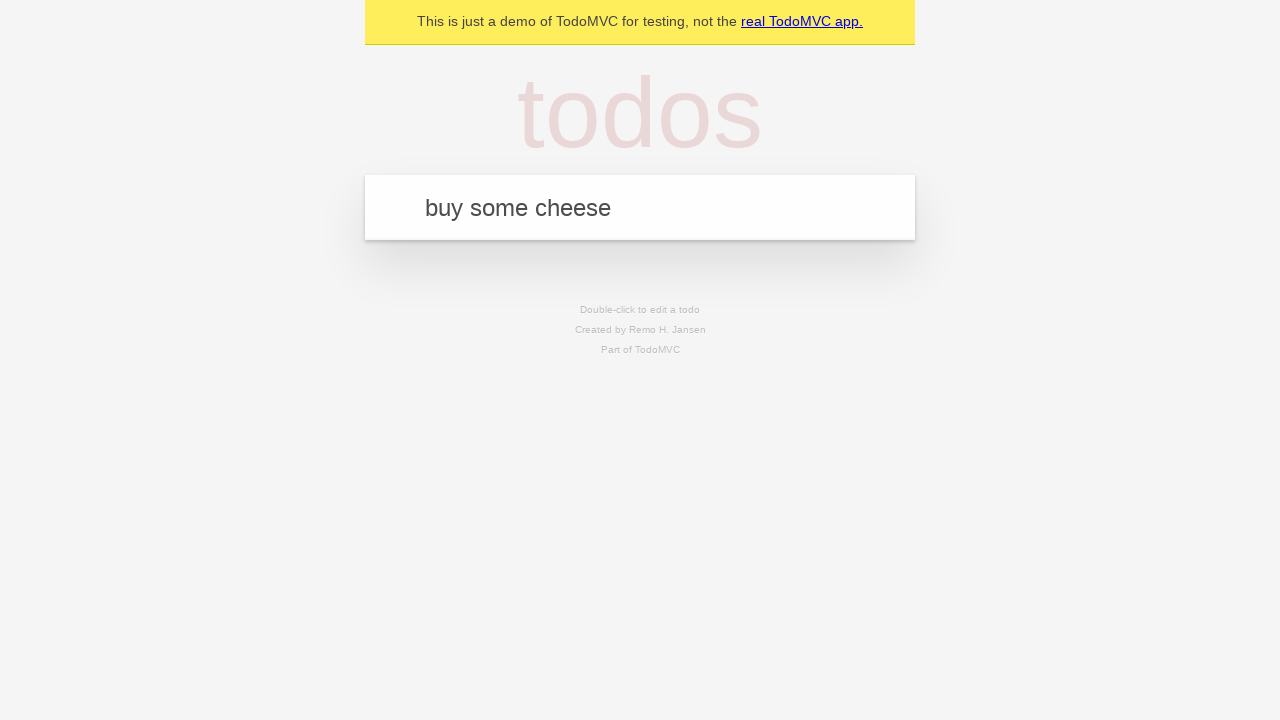

Pressed Enter to create first todo item on internal:attr=[placeholder="What needs to be done?"i]
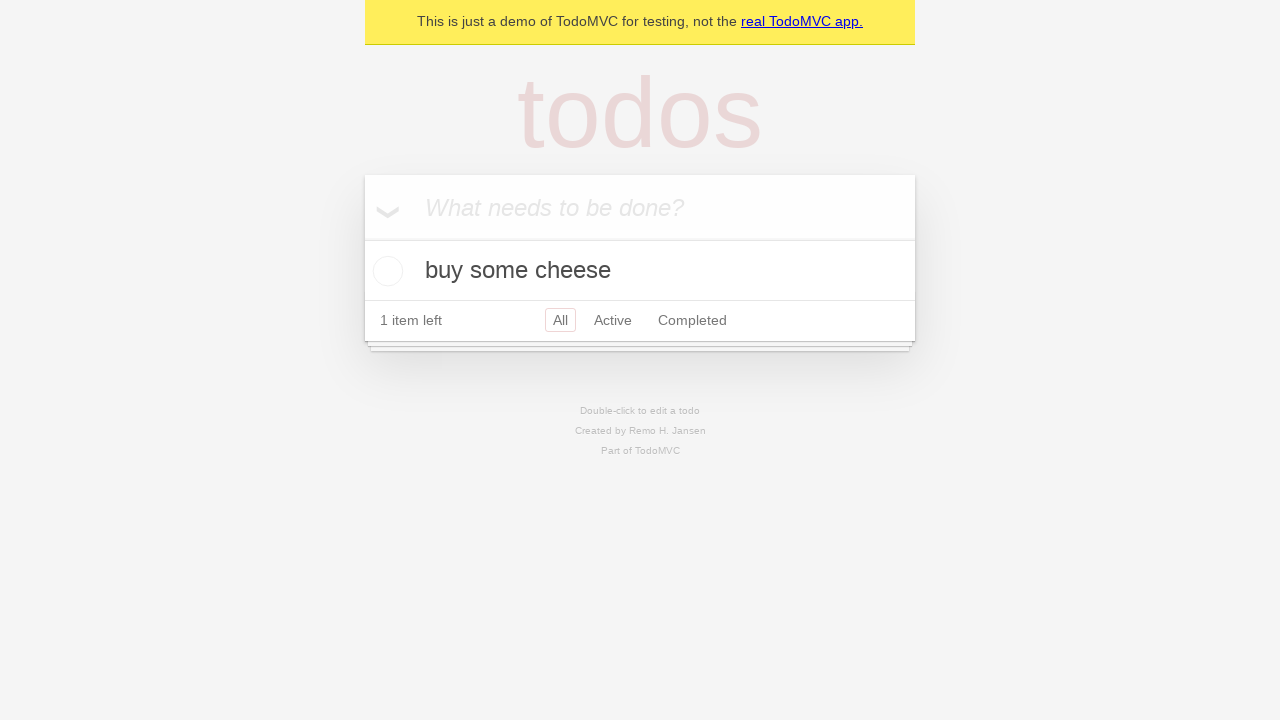

Todo counter element appeared on page
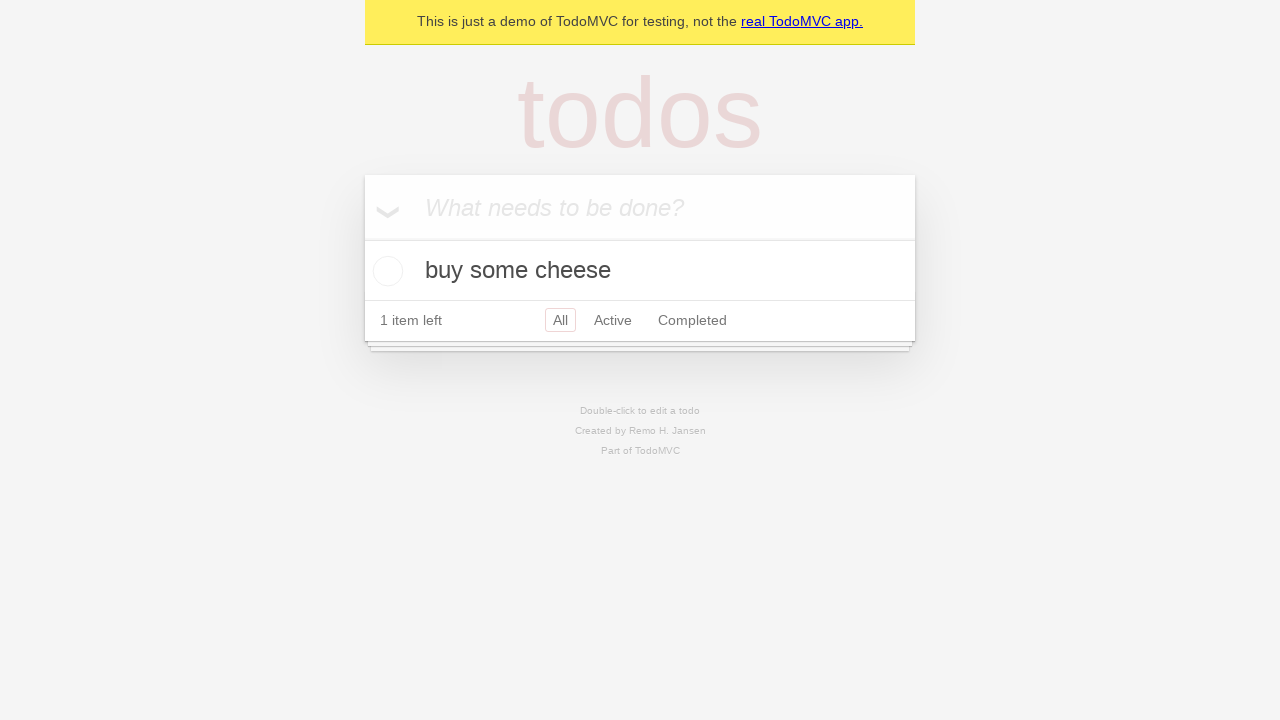

Filled input field with 'feed the cat' on internal:attr=[placeholder="What needs to be done?"i]
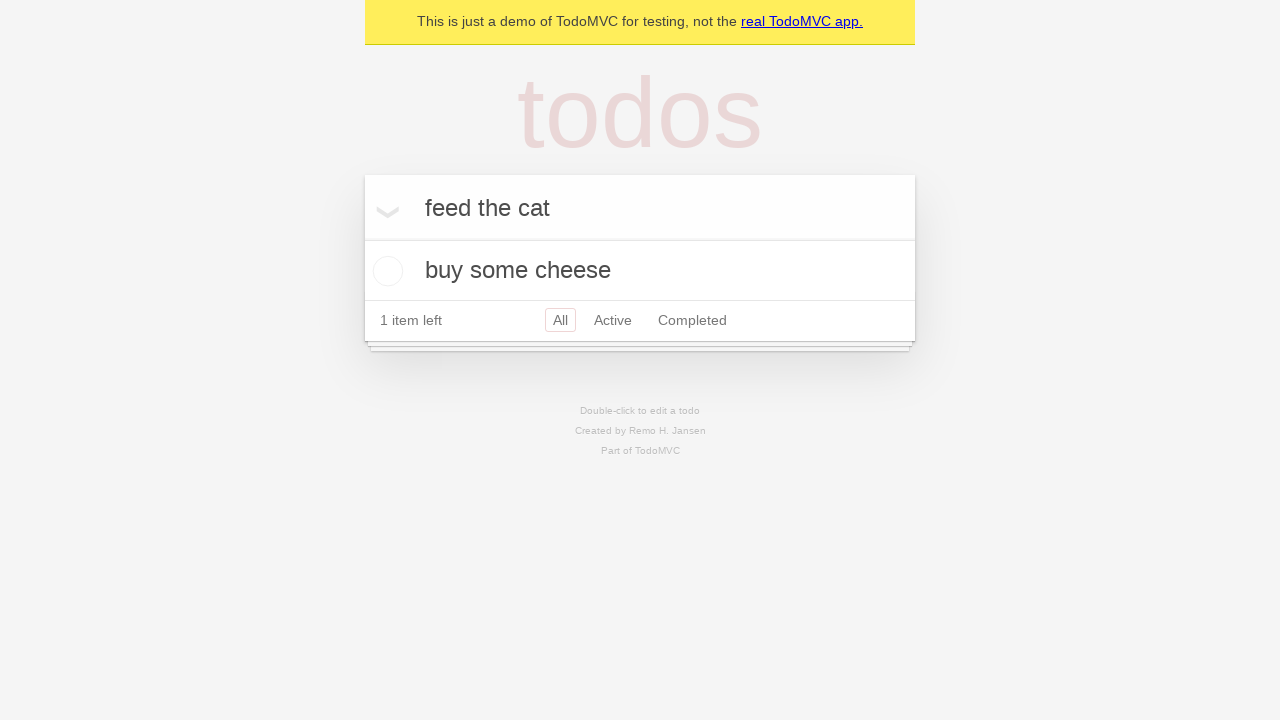

Pressed Enter to create second todo item on internal:attr=[placeholder="What needs to be done?"i]
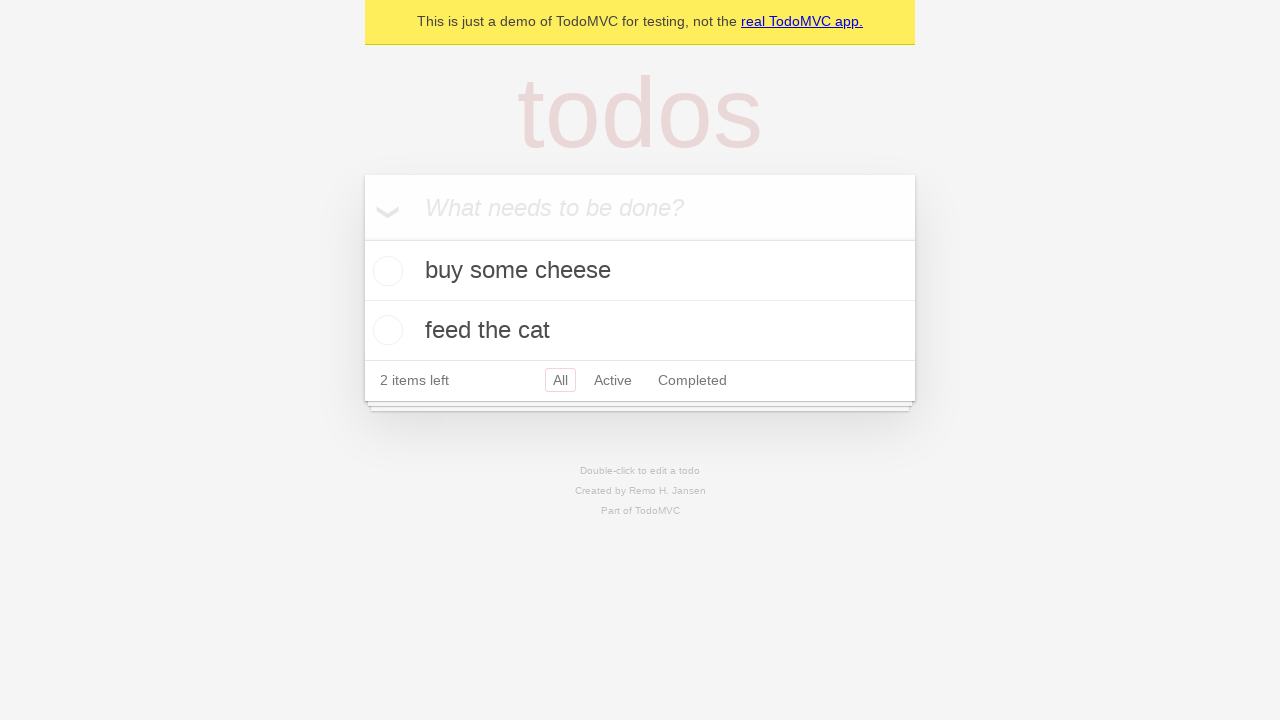

Counter updated to display '2 items left'
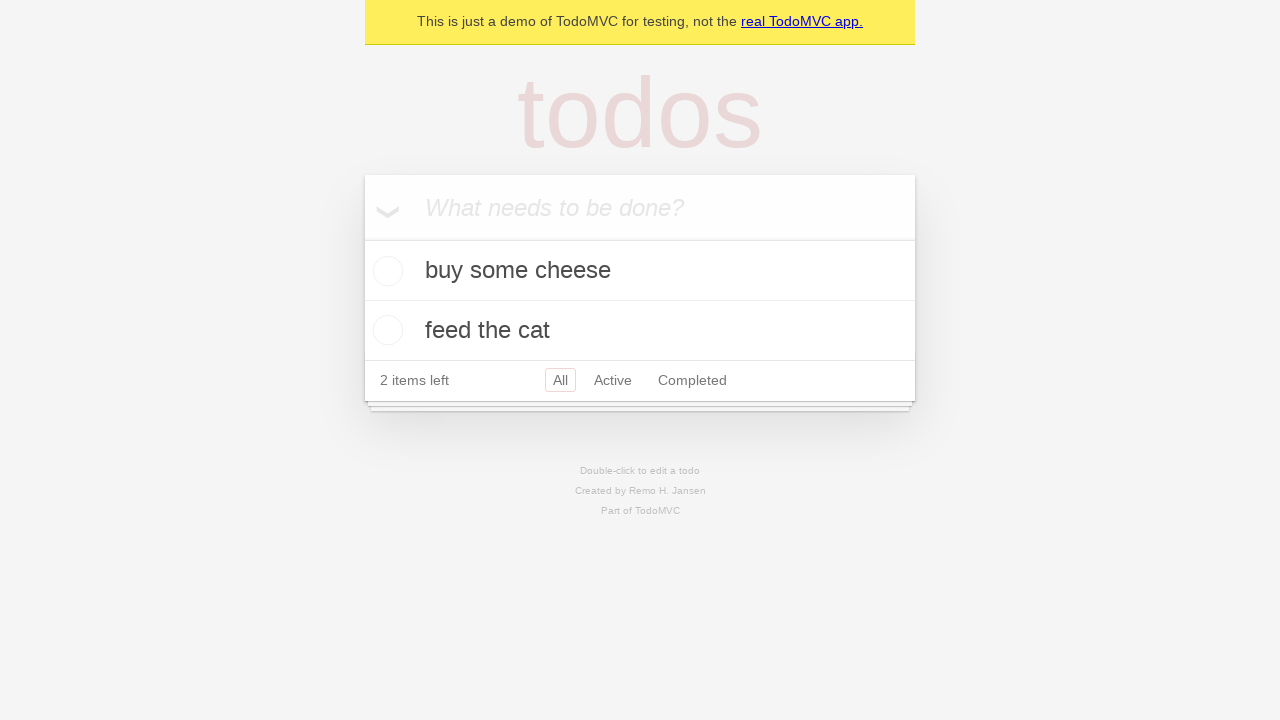

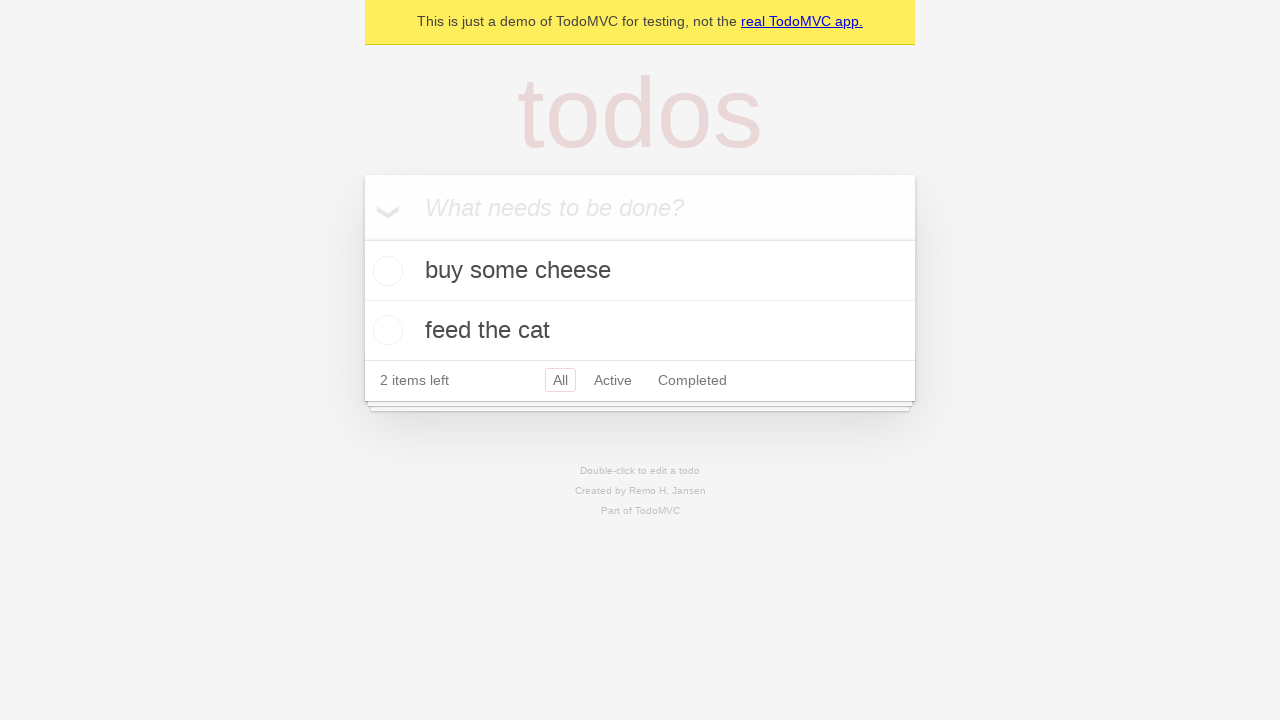